Tests a text box form by filling in user name, email, current address, and permanent address fields, then submitting the form and verifying the output displays the entered information.

Starting URL: https://demoqa.com/text-box

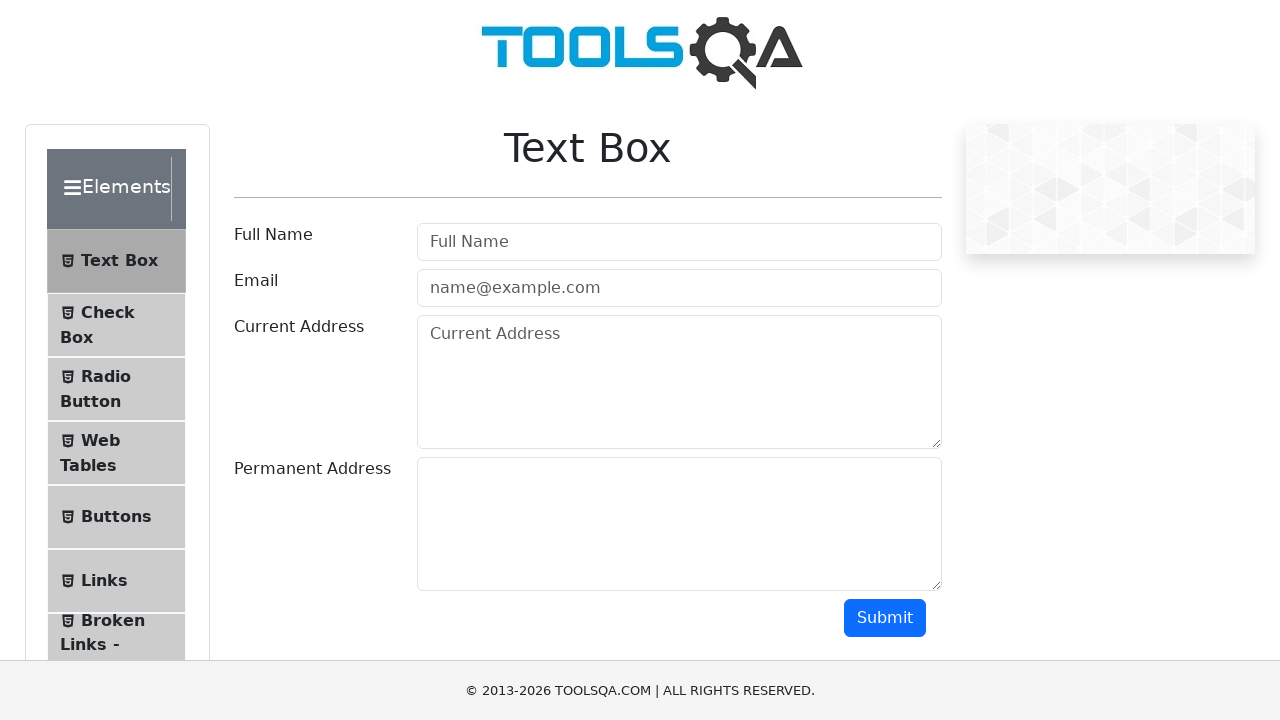

Waited for page header to load
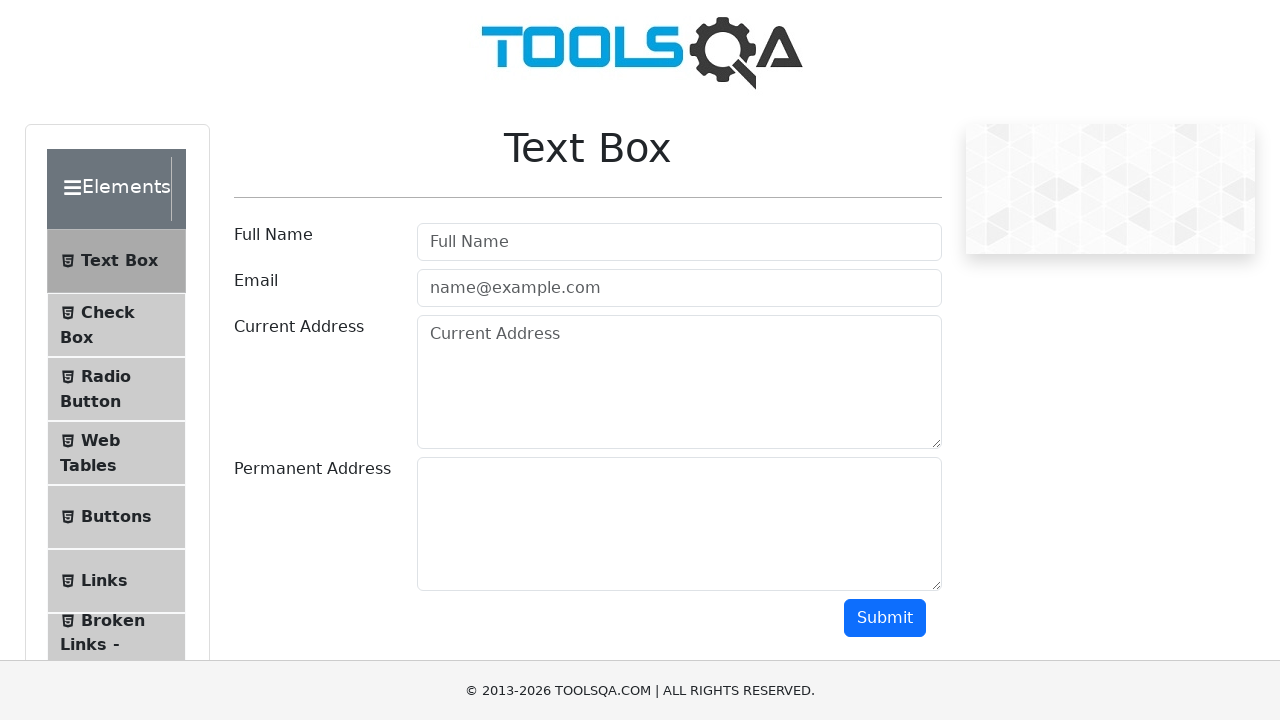

Verified 'Text Box' header is present
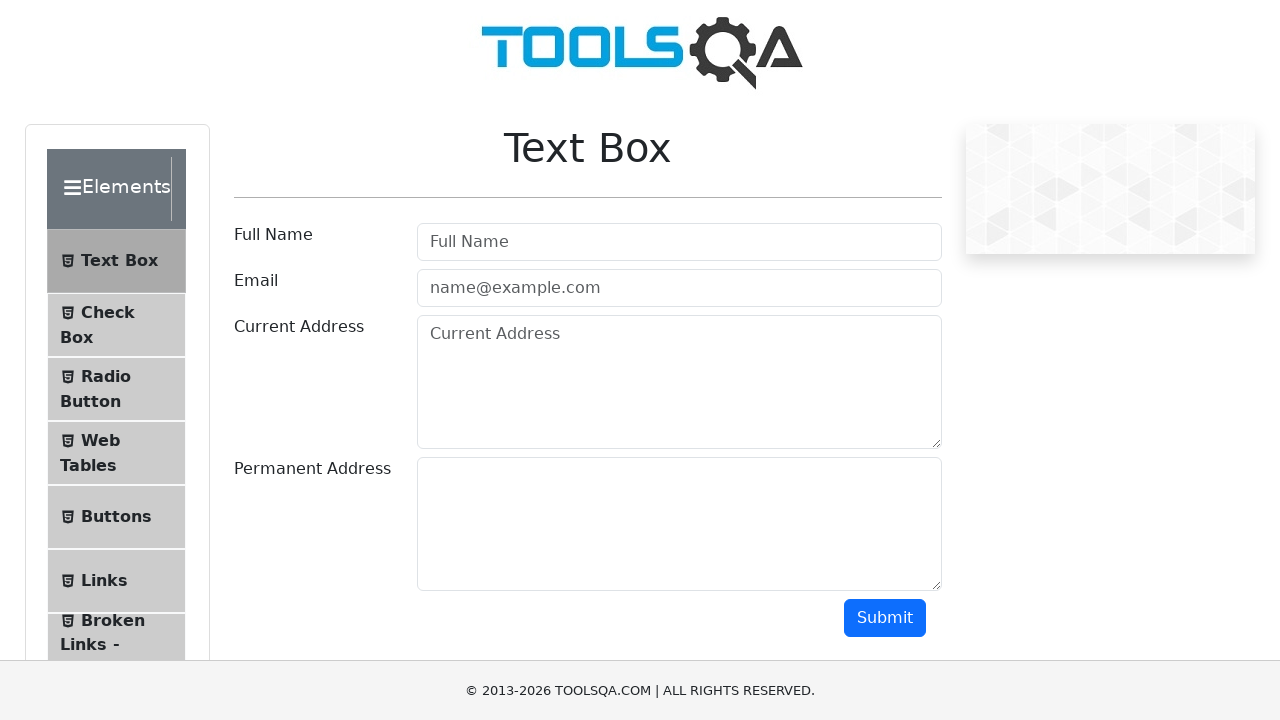

Filled userName field with 'Dima' on #userName
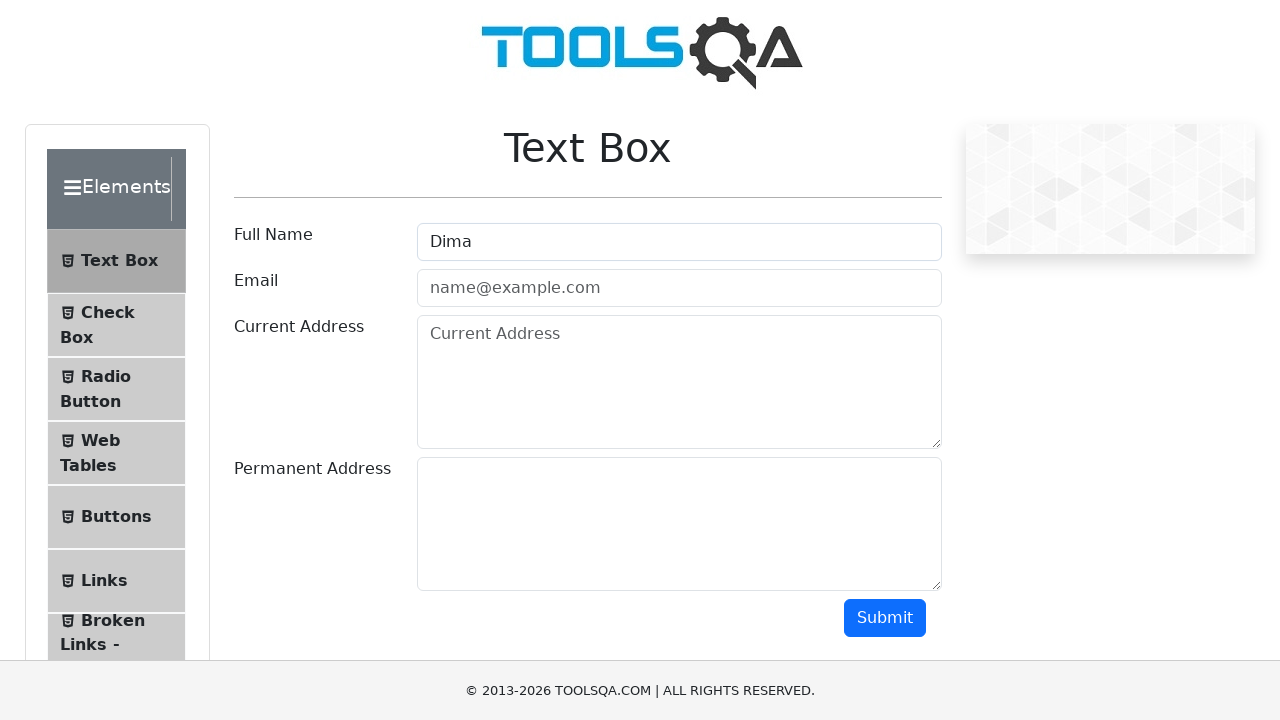

Filled userEmail field with 'DimaBolnik@gmail.com' on #userEmail
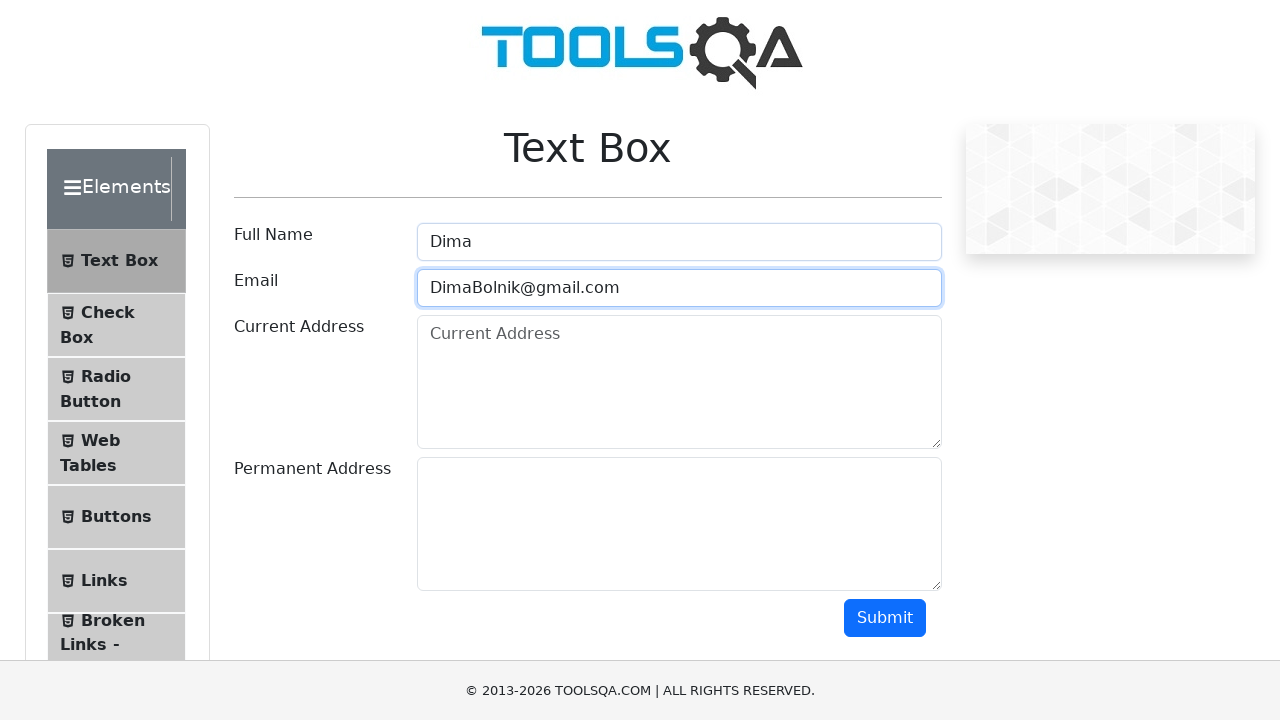

Filled currentAddress field with 'Russia, Penza' on #currentAddress
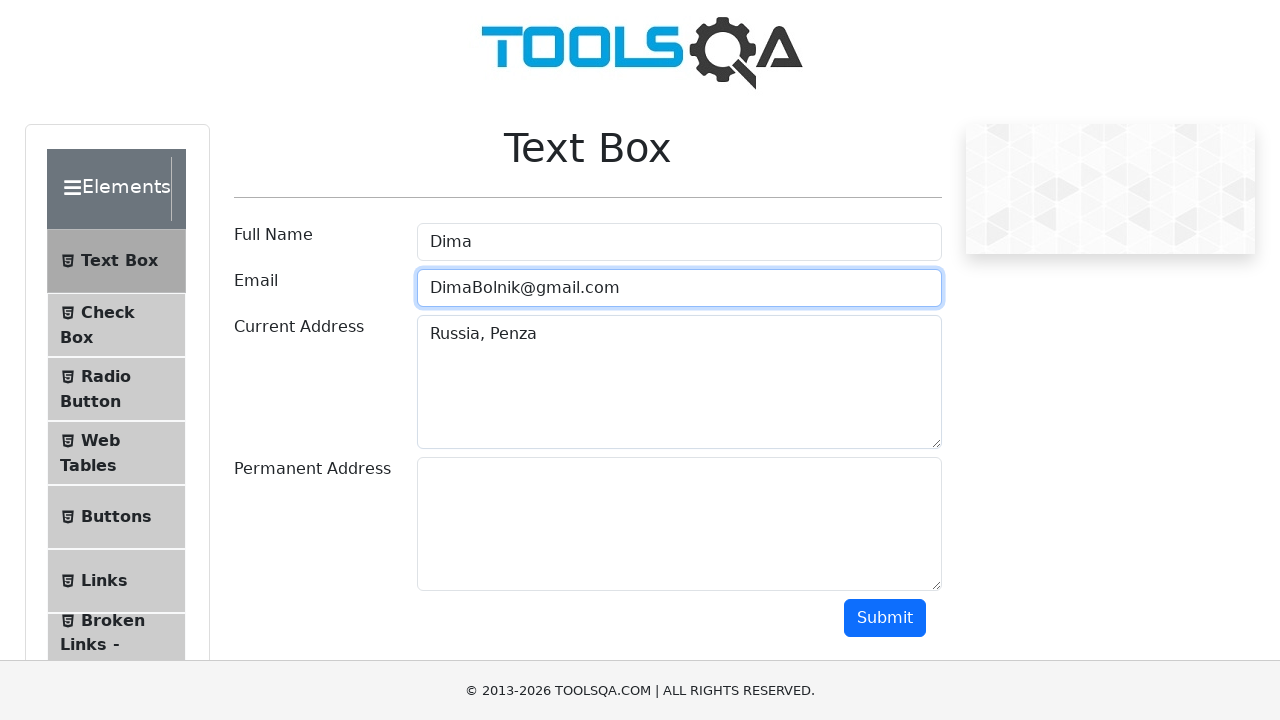

Filled permanentAddress field with 'Russia, Penza' on #permanentAddress
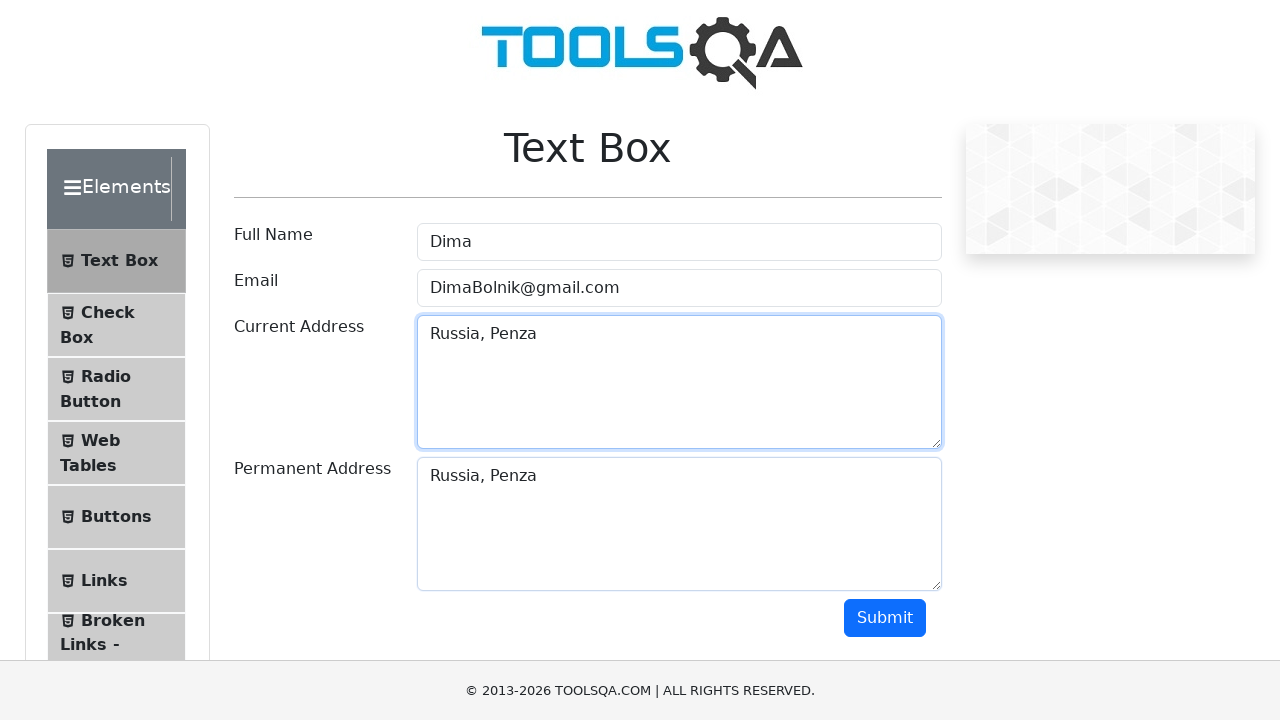

Clicked submit button to submit the form at (885, 618) on #submit.btn-primary
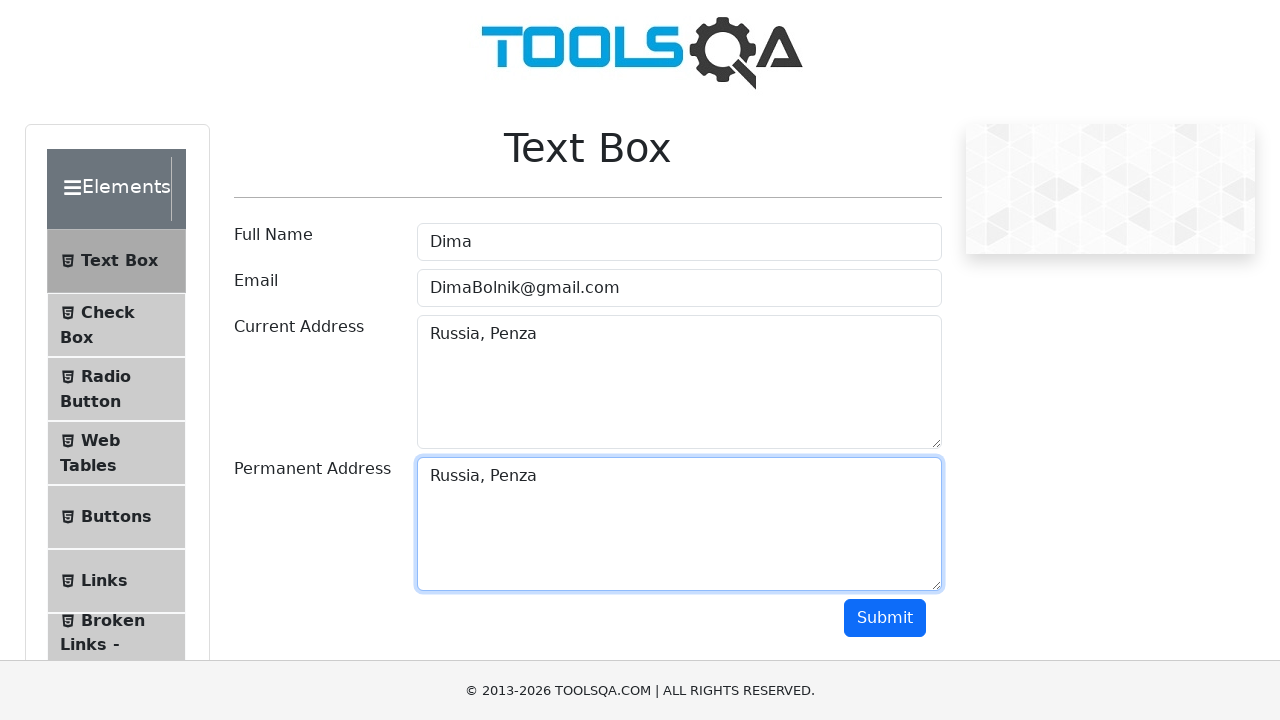

Waited for output section to appear
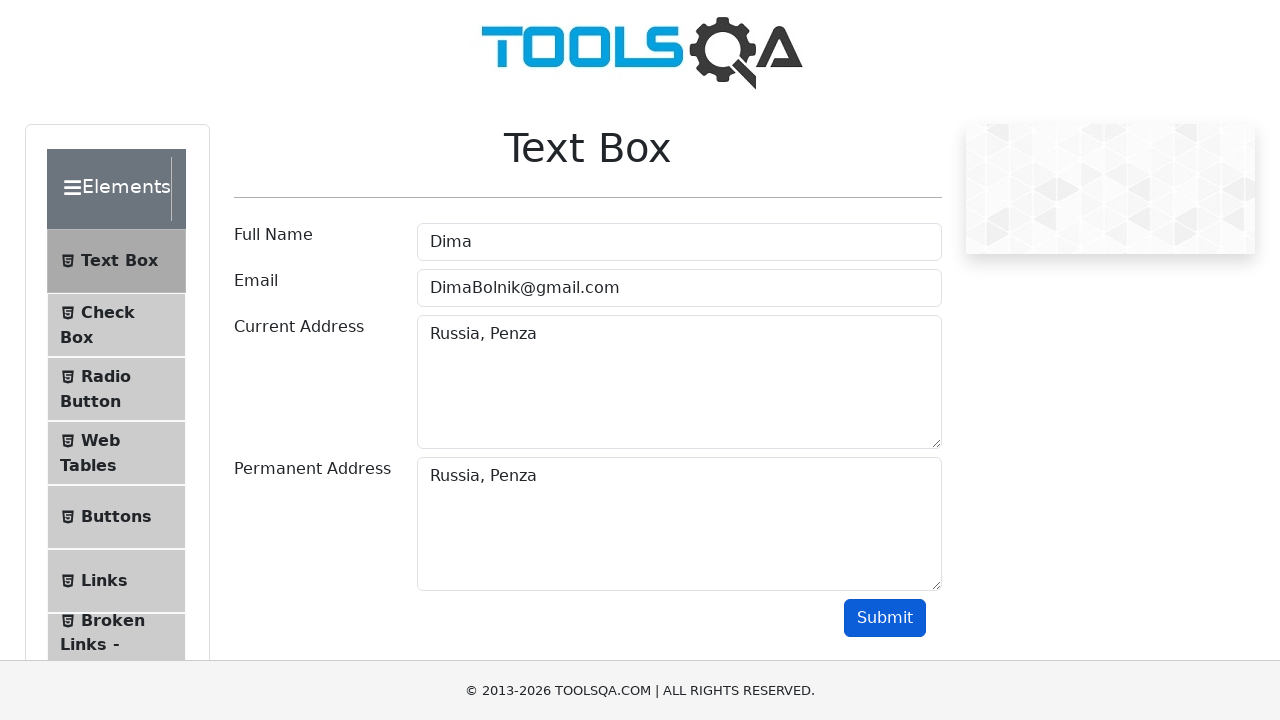

Verified submitted name 'Dima' appears in output
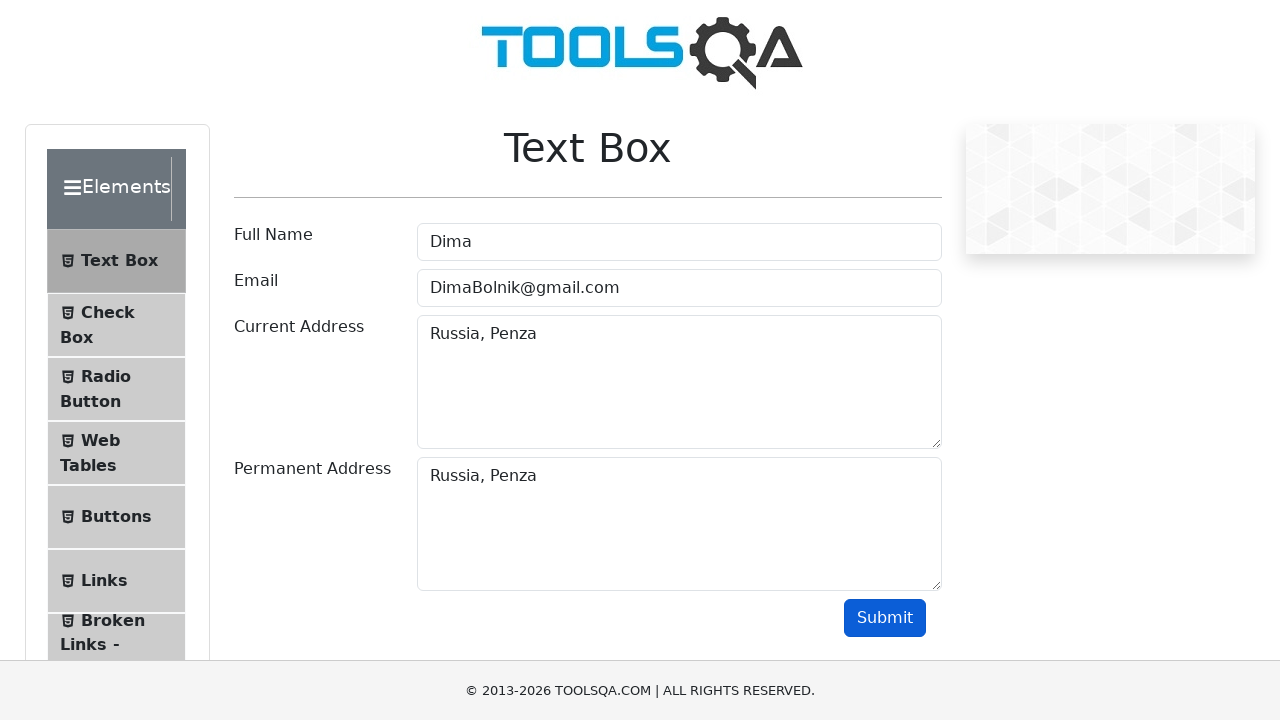

Verified submitted email 'DimaBolnik@gmail.com' appears in output
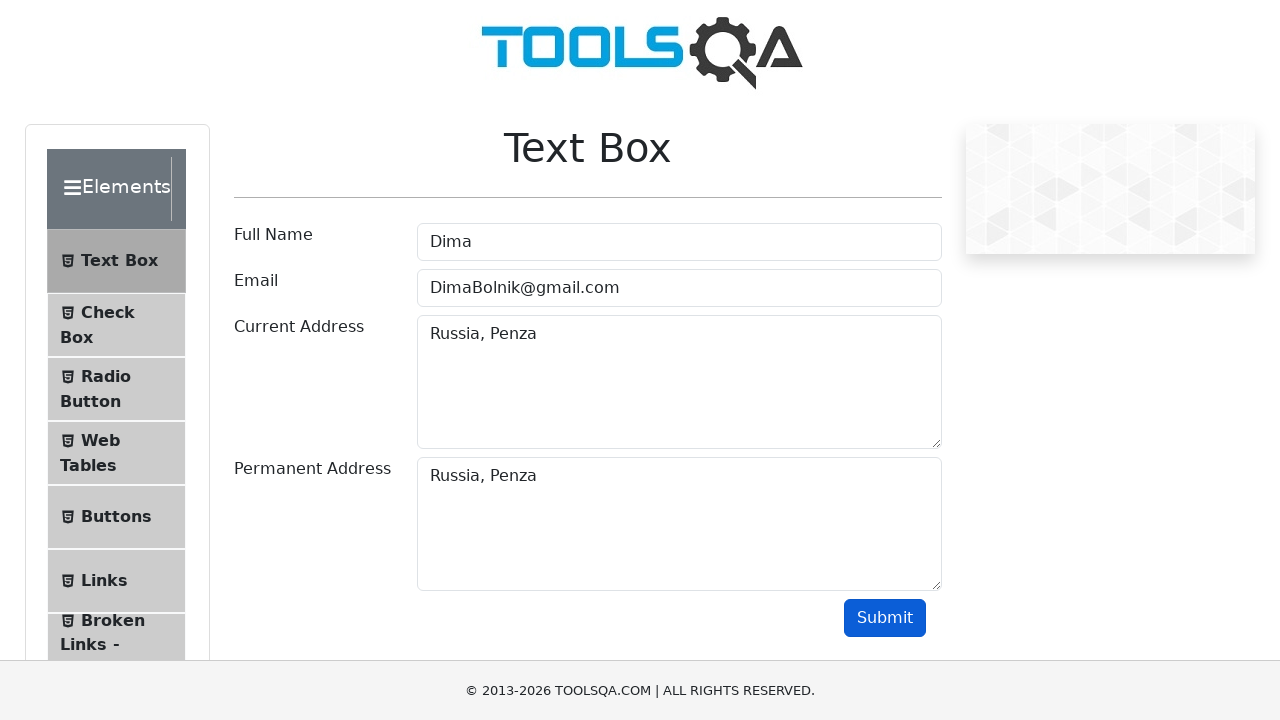

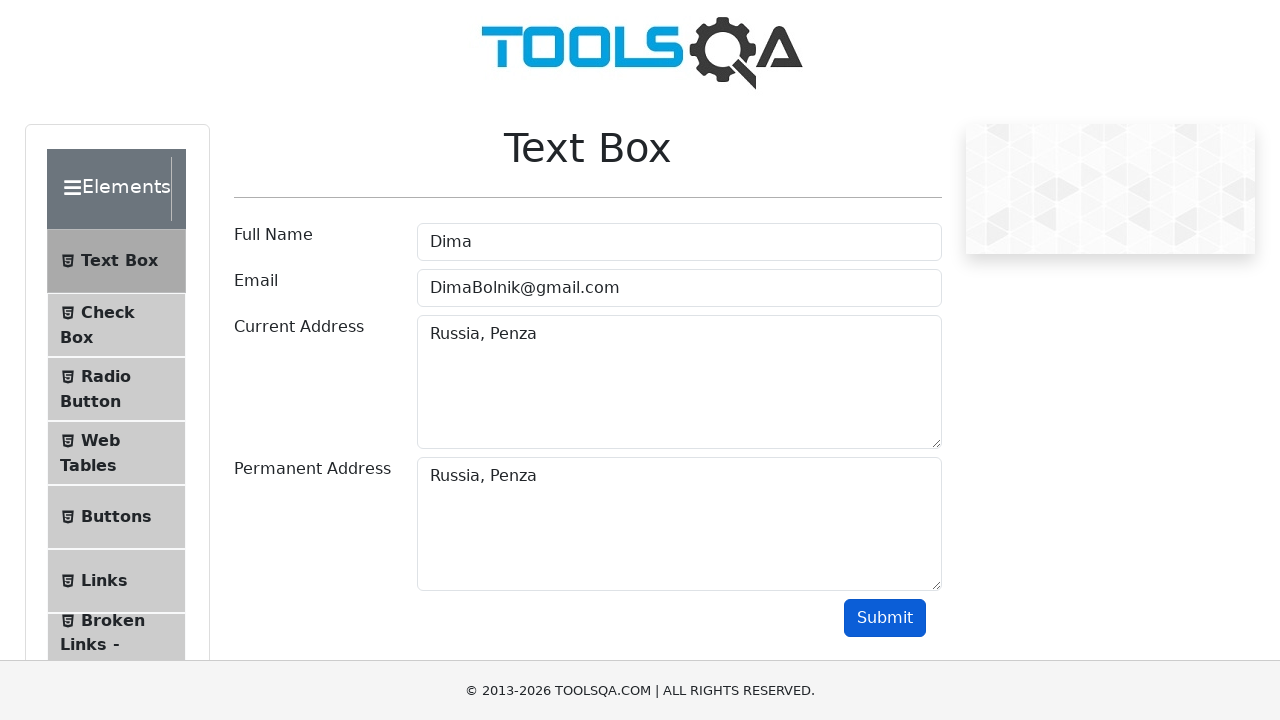